Tests switching between iframes on a practice automation site by filling out a short form in one iframe (first name, surname) and an extended form in another iframe (login, password, continent selection, experience option), then submitting both forms.

Starting URL: http://automation-practice.emilos.pl/iframes.php

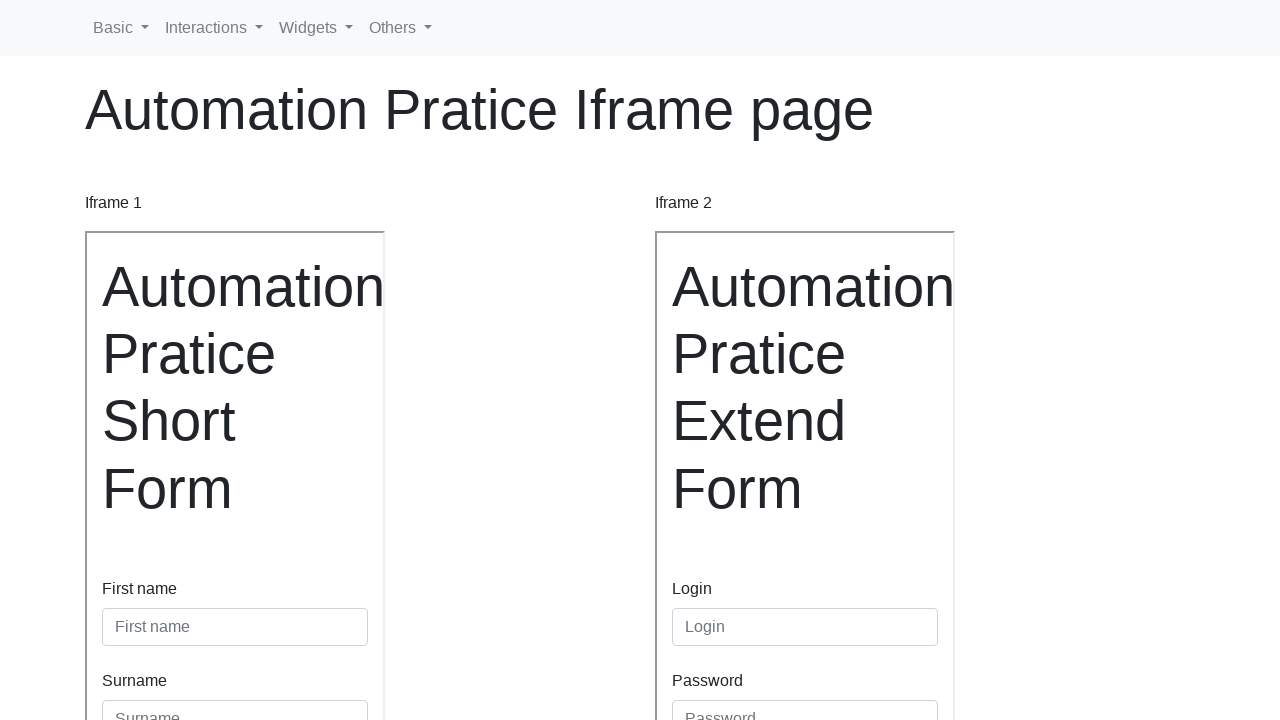

Located iframe1 (short form)
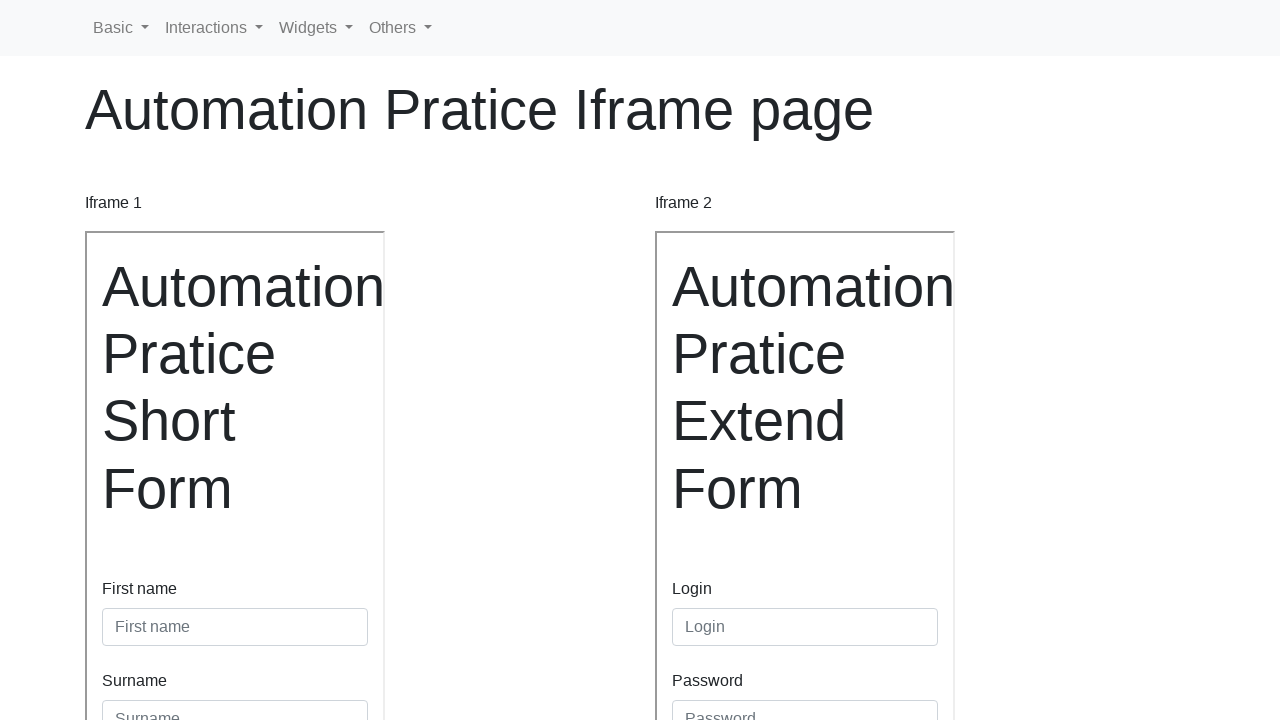

Filled first name field with 'Magdalena' in short form on internal:attr=[placeholder="First name"i]
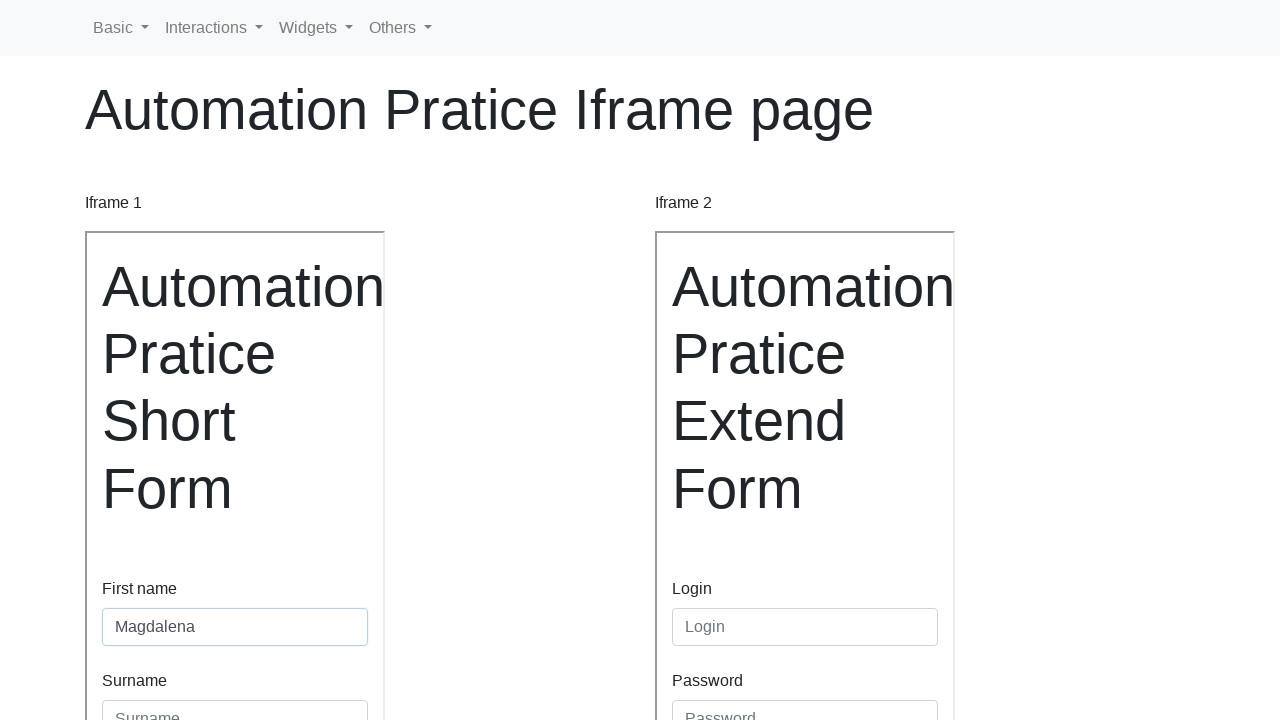

Filled surname field with 'Tyszkiewicz' in short form on internal:attr=[placeholder="Surname"i]
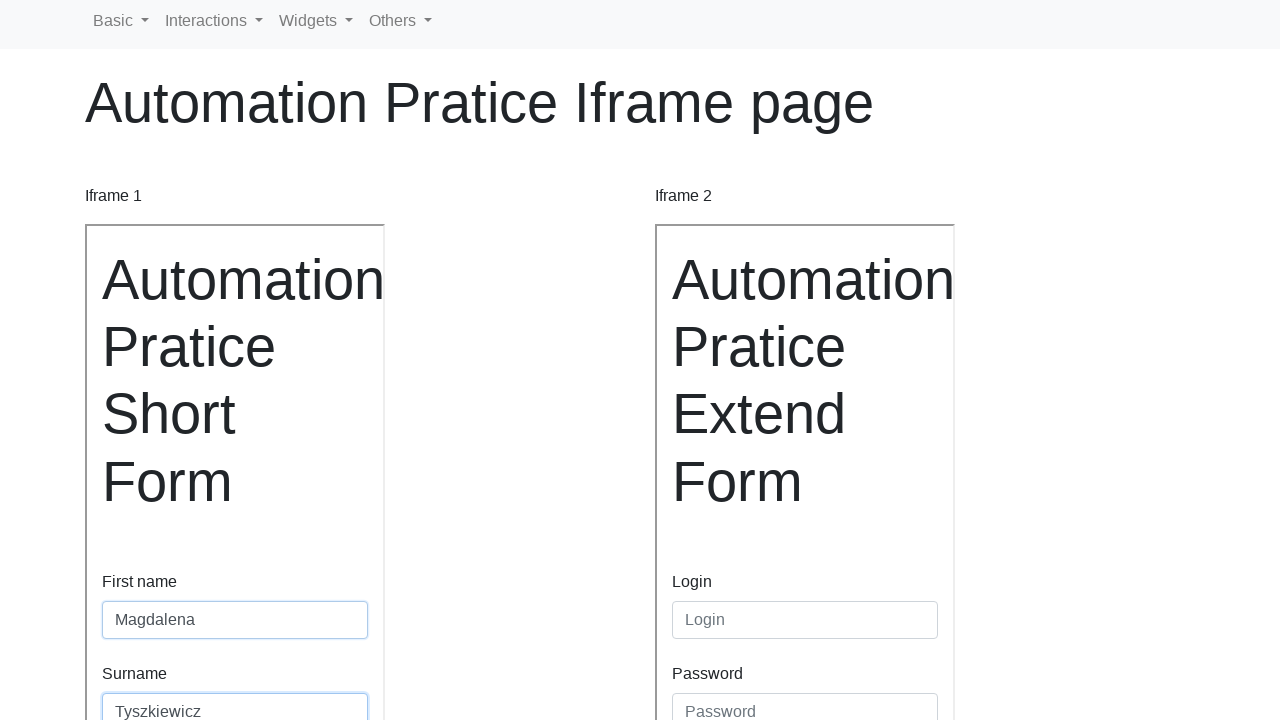

Submitted short form in iframe1 at (140, 485) on internal:role=button
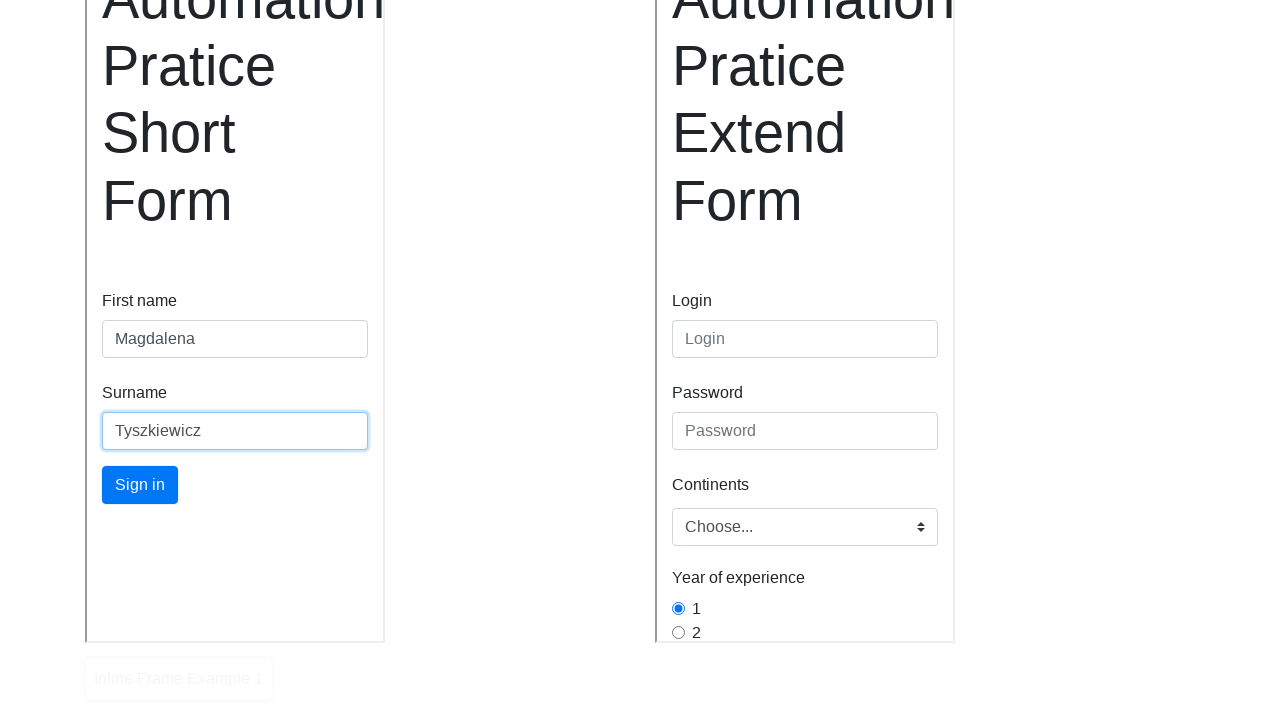

Located iframe2 (extended form)
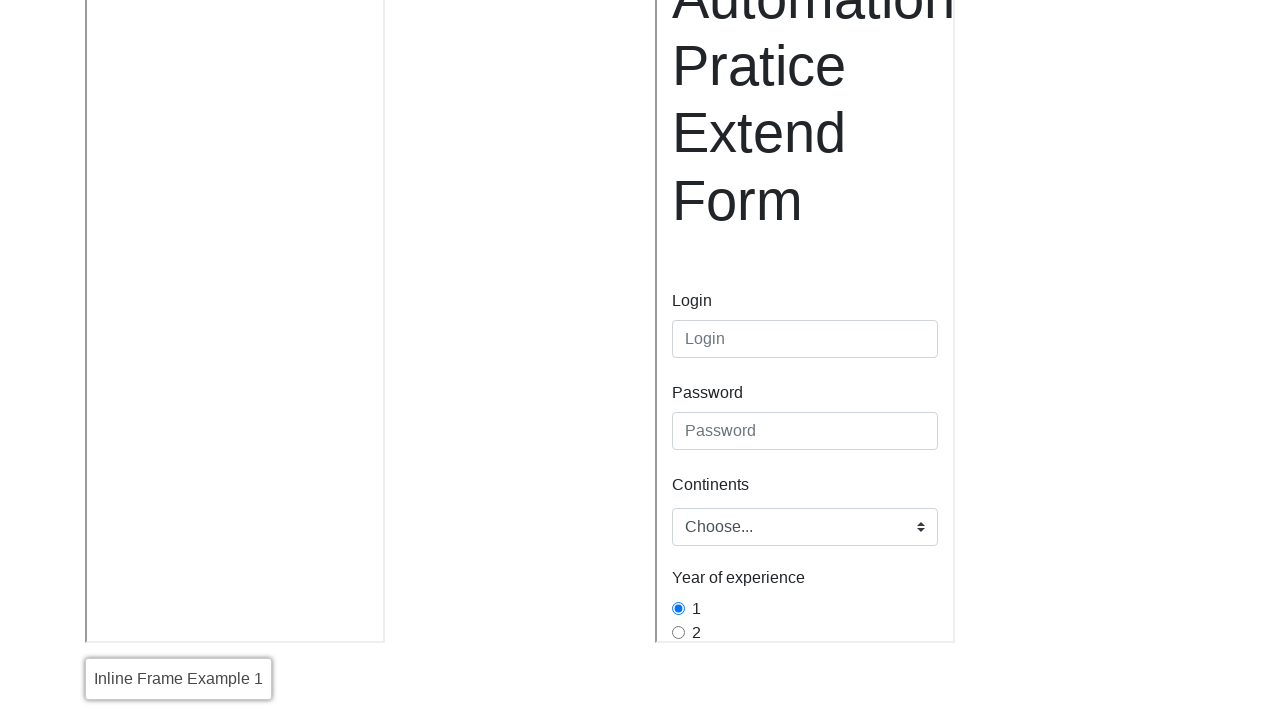

Filled login field with 'magda' in extended form on internal:attr=[placeholder="Login"i]
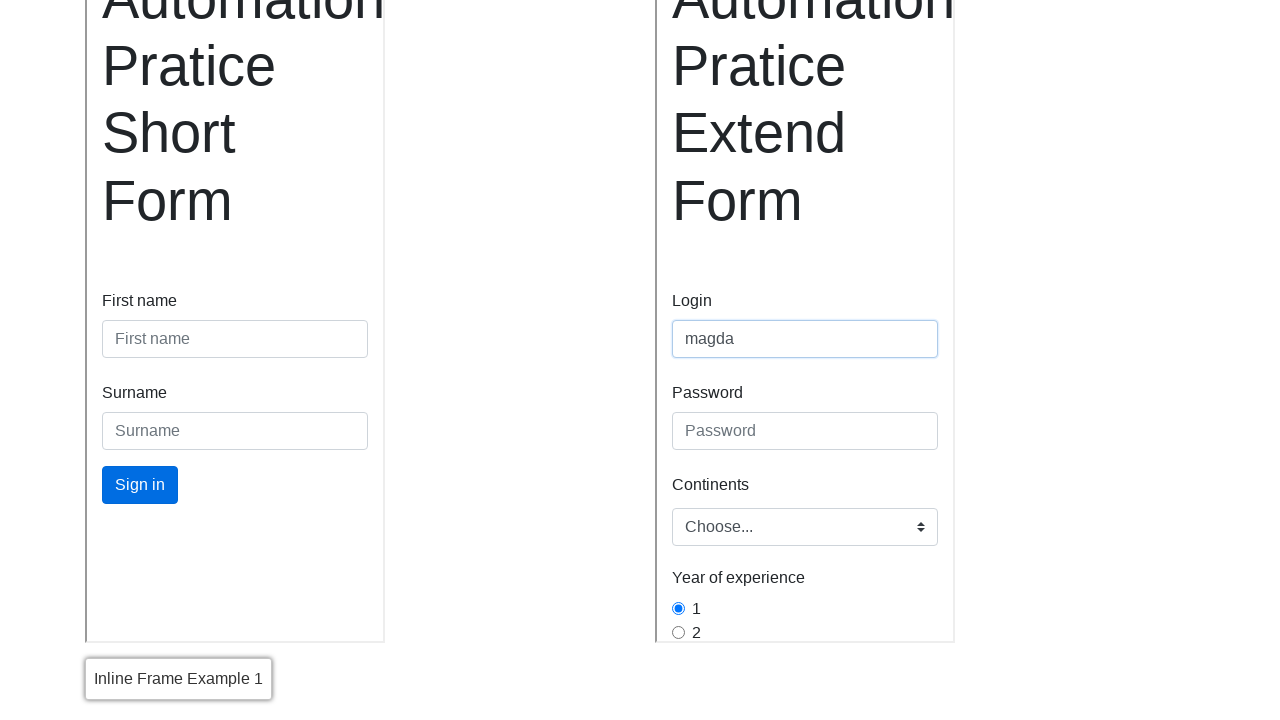

Filled password field with 'admin' in extended form on internal:attr=[placeholder="Password"i]
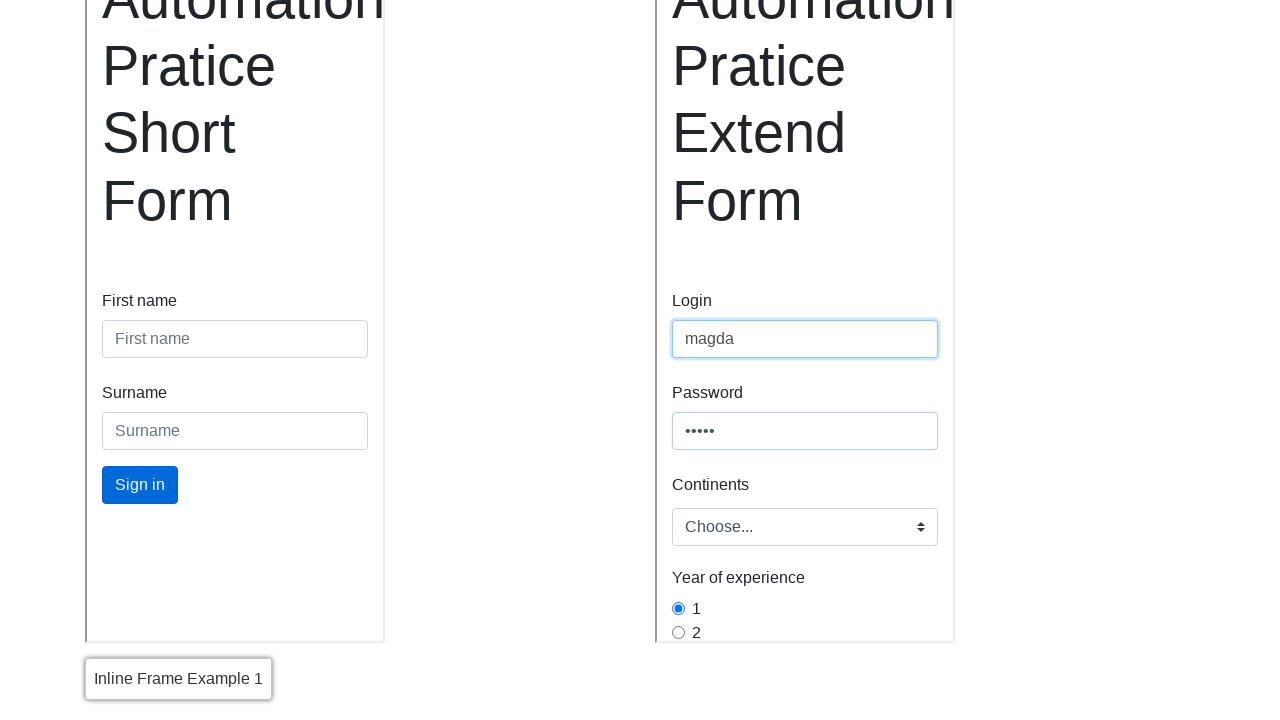

Selected 'europe' from continent dropdown on .custom-select
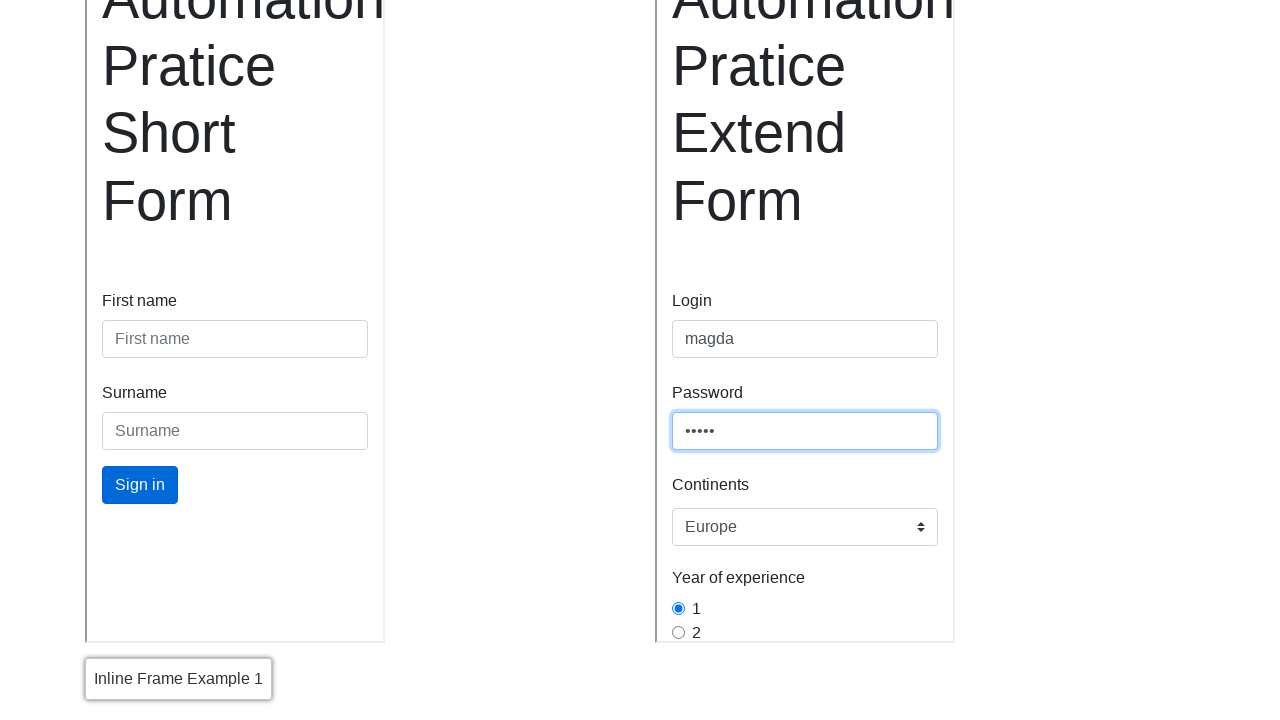

Selected experience option '3' (radio button) at (678, 392) on internal:label="3"i
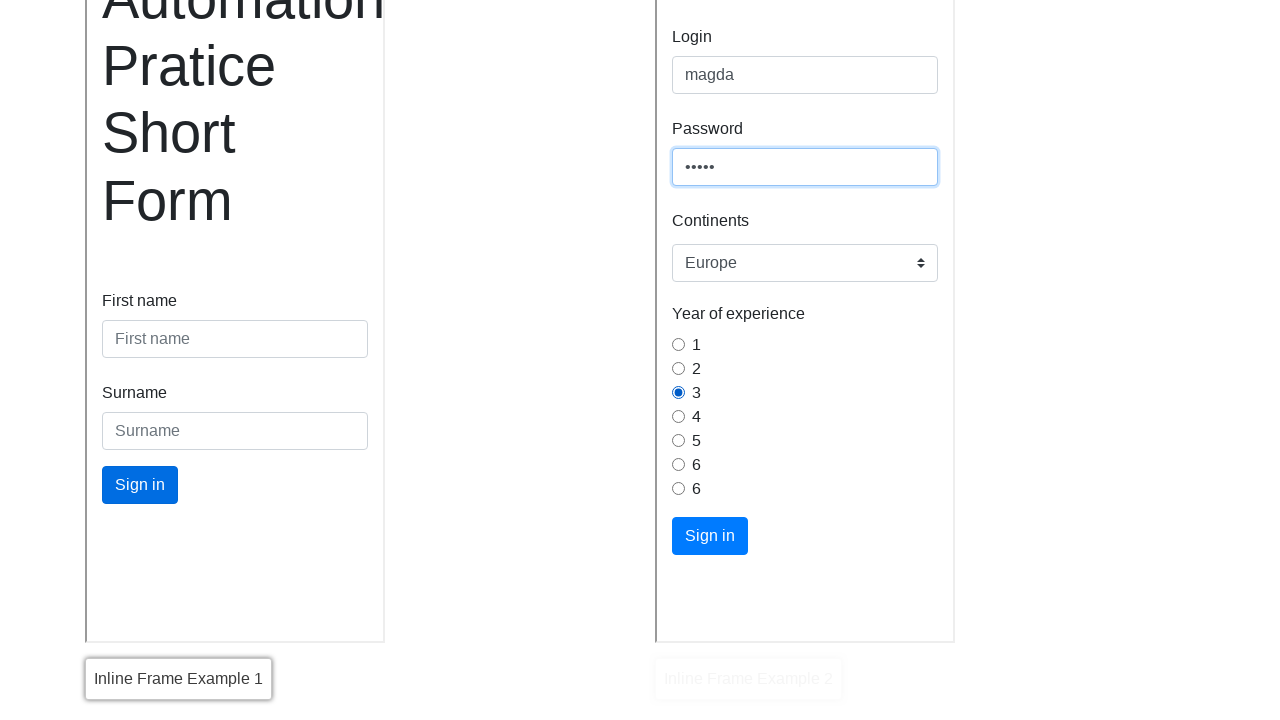

Submitted extended form in iframe2 at (710, 536) on internal:role=button
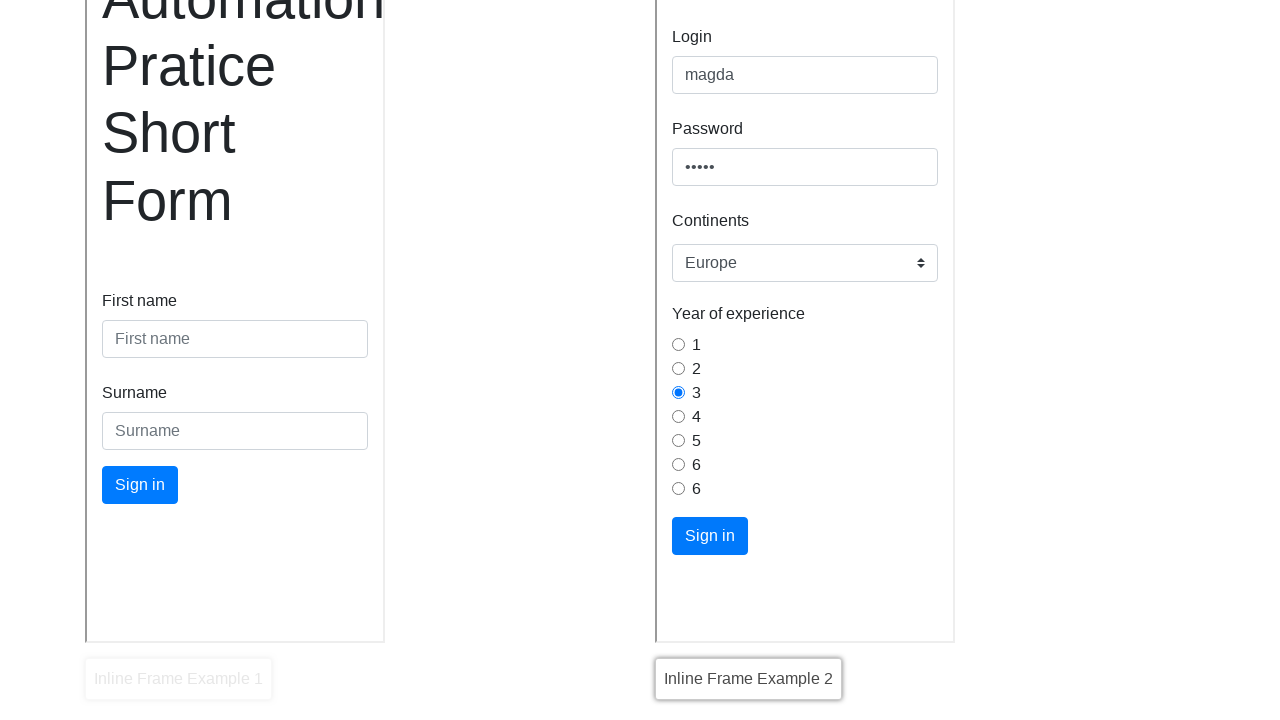

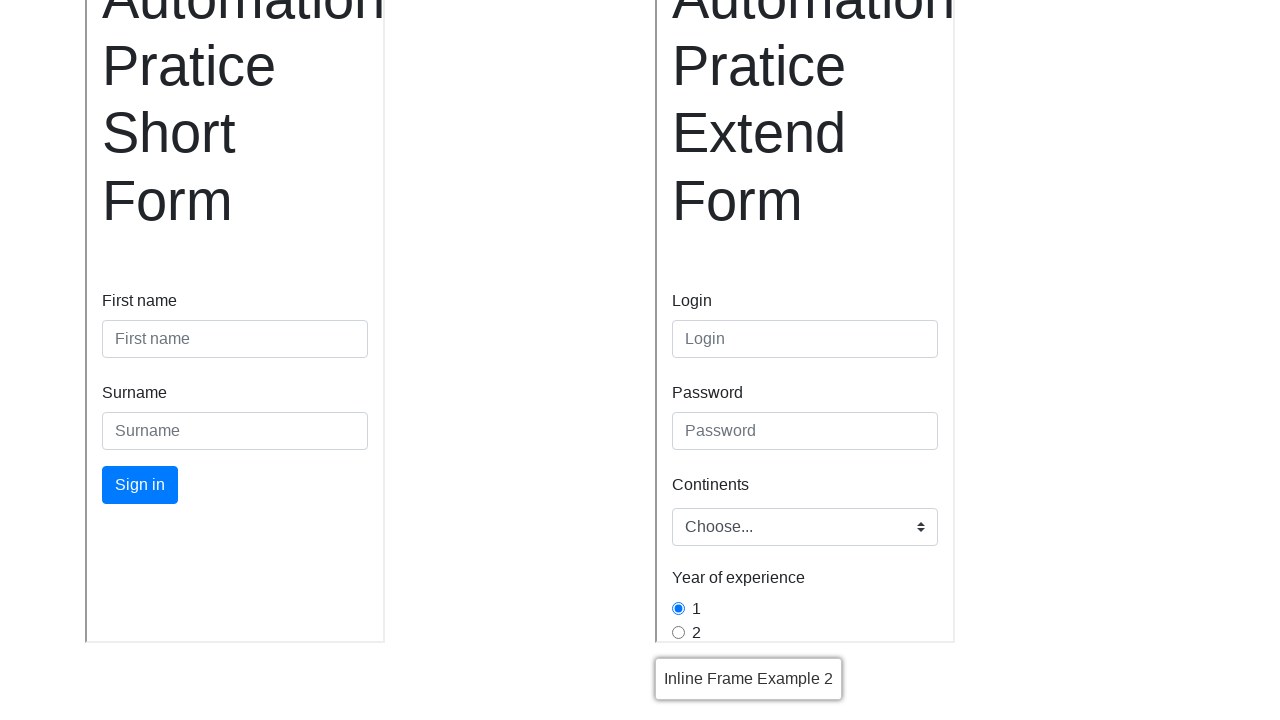